Tests JavaScript alert handling by clicking buttons that trigger different types of alerts (simple alert, confirm dialog, and prompt dialog), then accepting, dismissing, or entering text into them.

Starting URL: https://the-internet.herokuapp.com/javascript_alerts

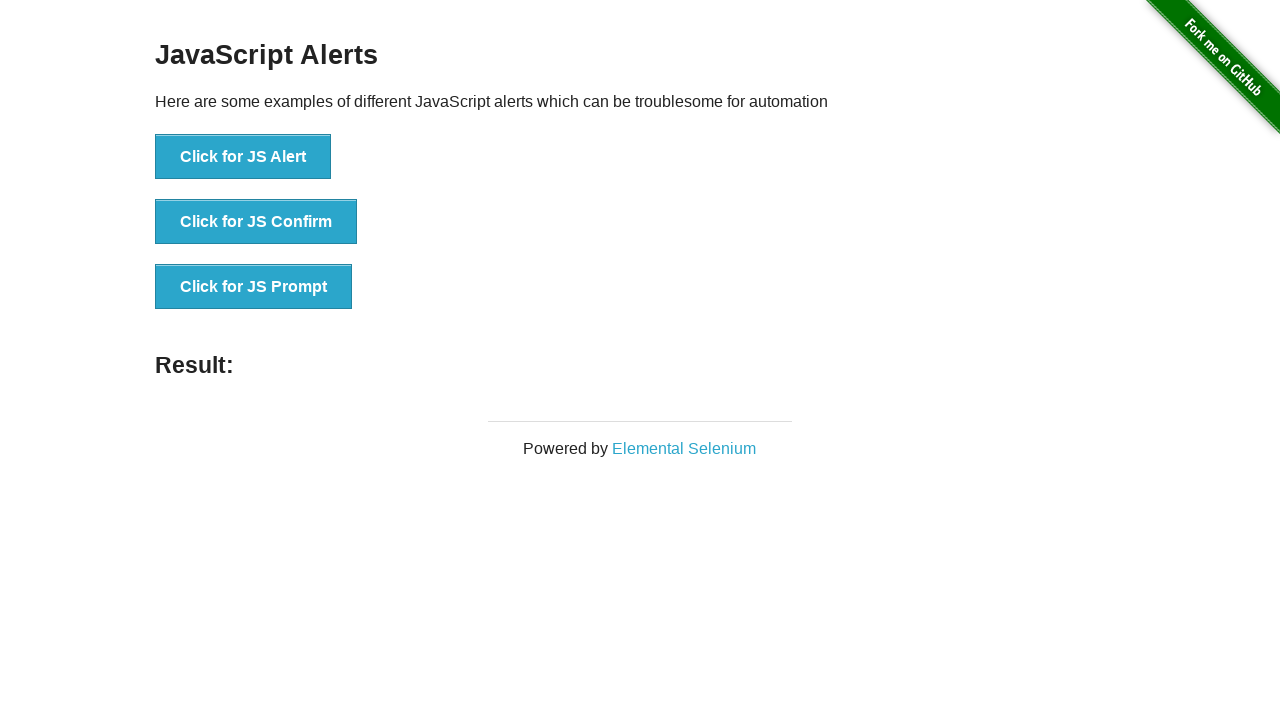

Navigated to JavaScript alerts test page
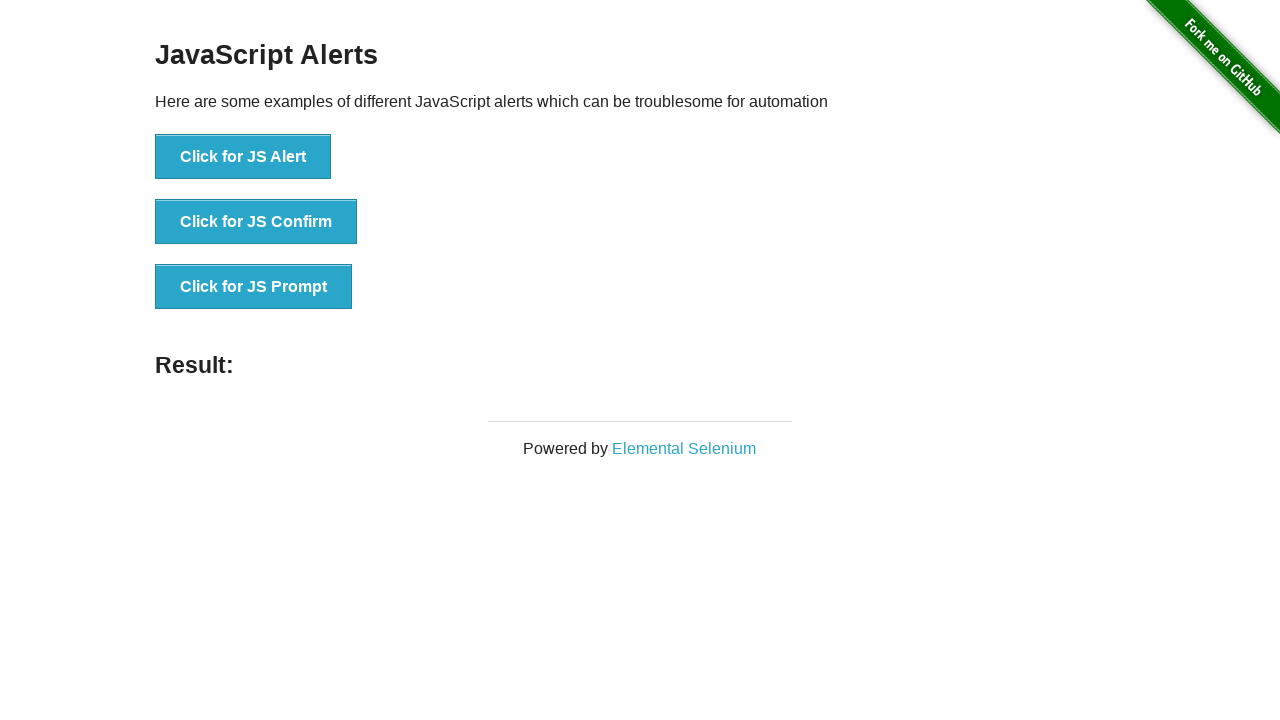

Clicked the first button to trigger JS alert at (243, 157) on xpath=//button[@onclick='jsAlert()']
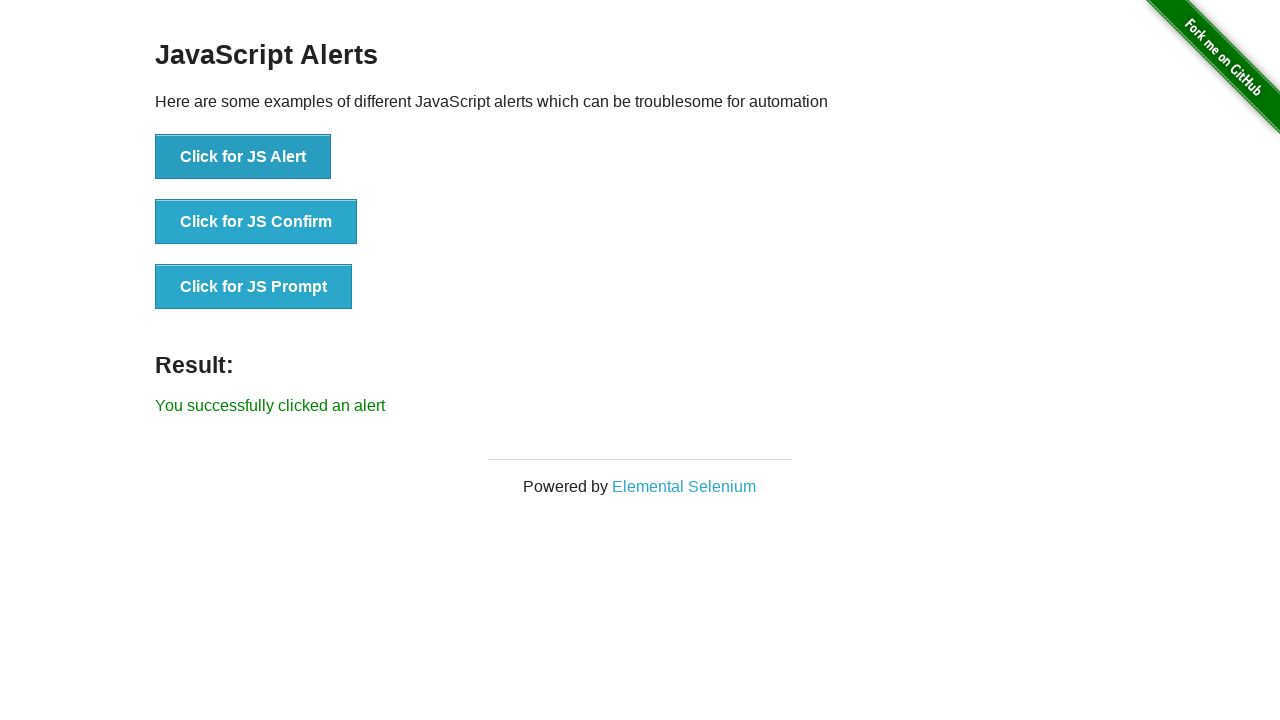

Set up dialog handler and clicked JS alert button, then accepted the alert at (243, 157) on xpath=//button[@onclick='jsAlert()']
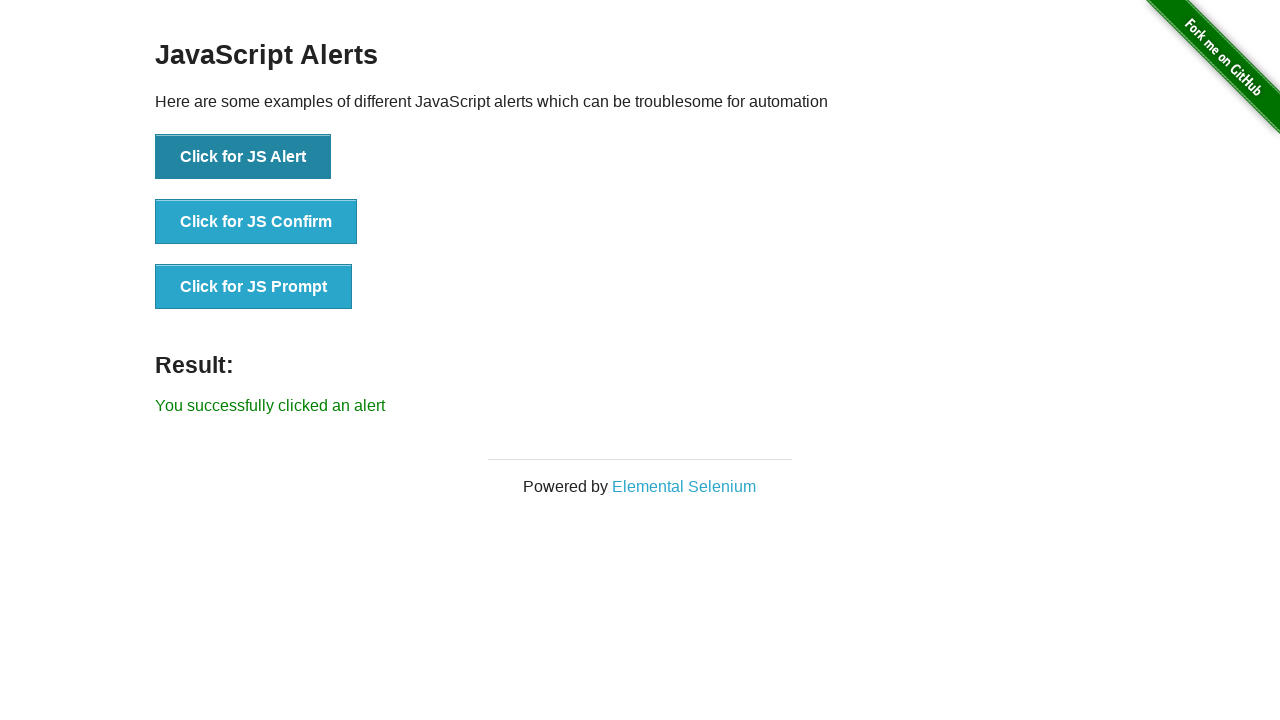

Waited for result to update after accepting alert
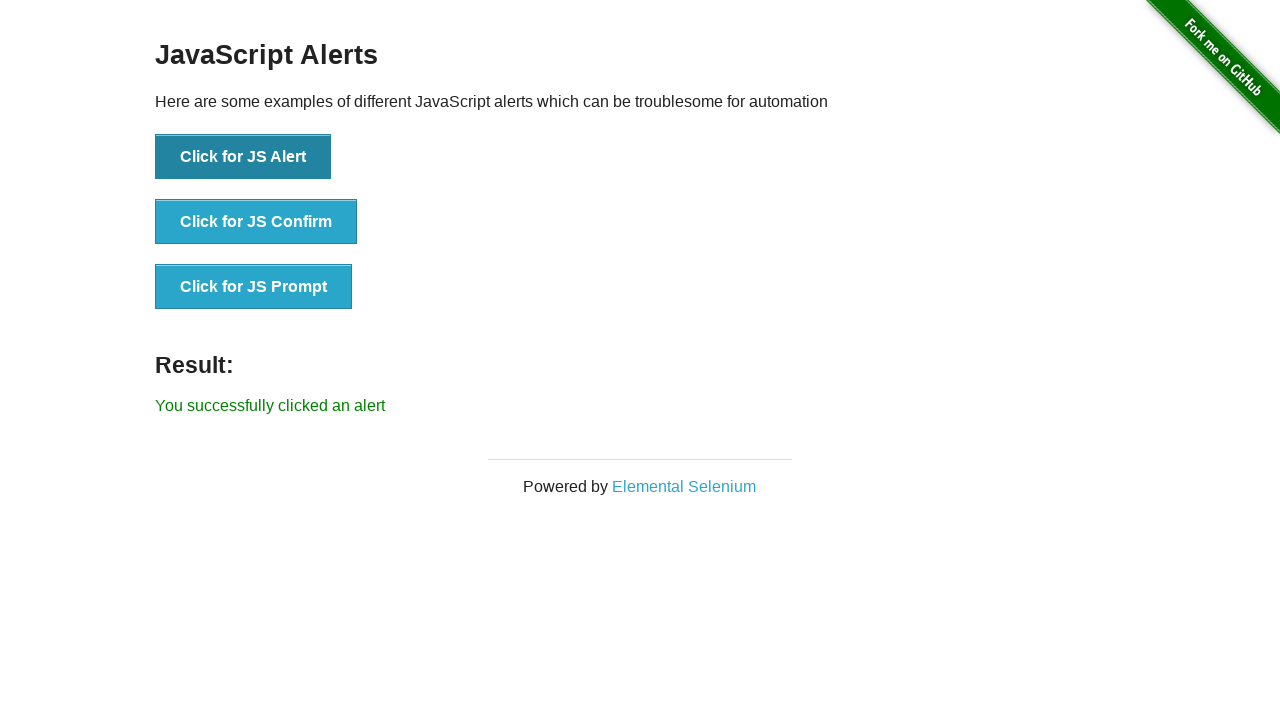

Set up confirm dialog handler and clicked JS confirm button, then dismissed the dialog at (256, 222) on xpath=//button[@onclick='jsConfirm()']
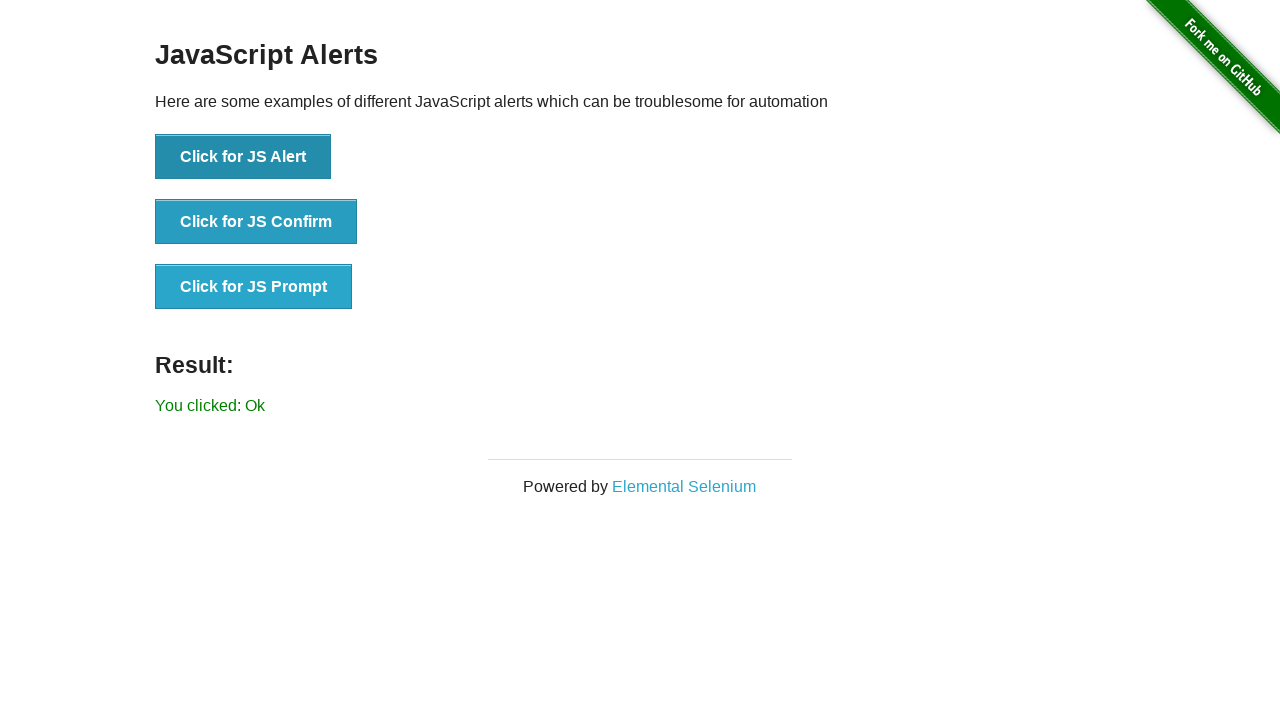

Waited for result to update after dismissing confirm dialog
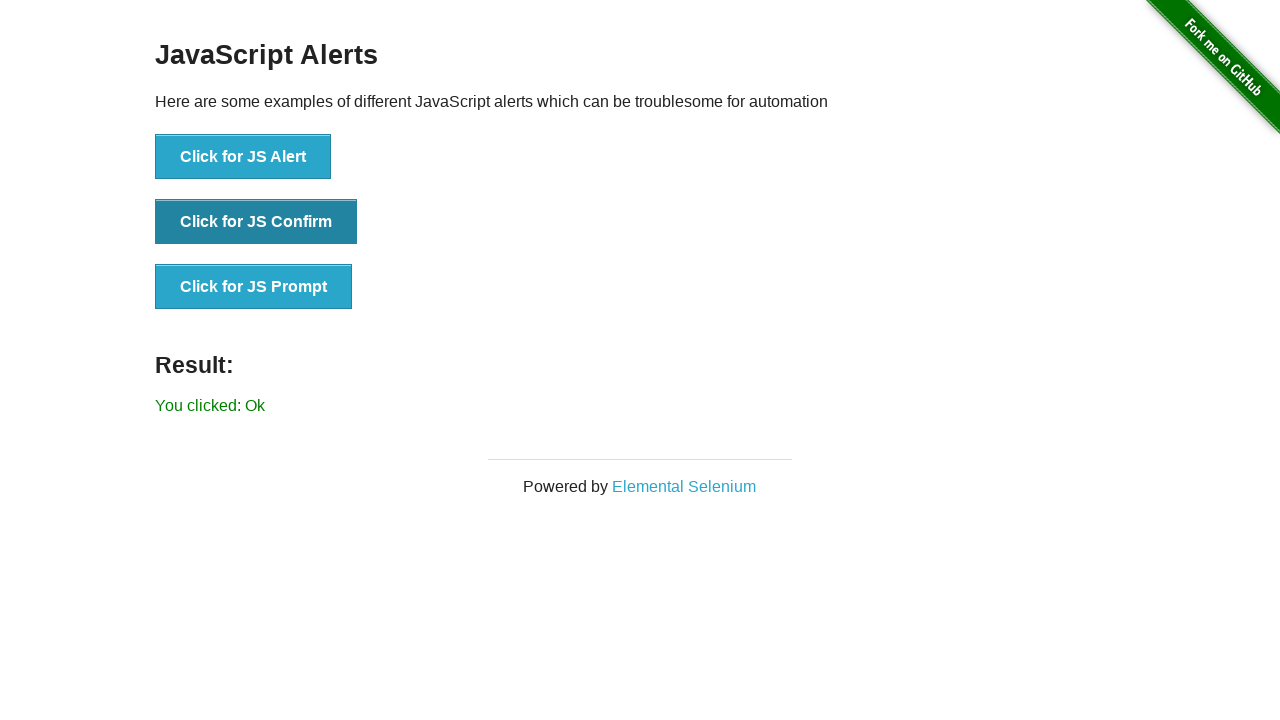

Set up prompt dialog handler and clicked JS prompt button, then entered text 'this is selenium automation testing' at (254, 287) on xpath=//button[@onclick='jsPrompt()']
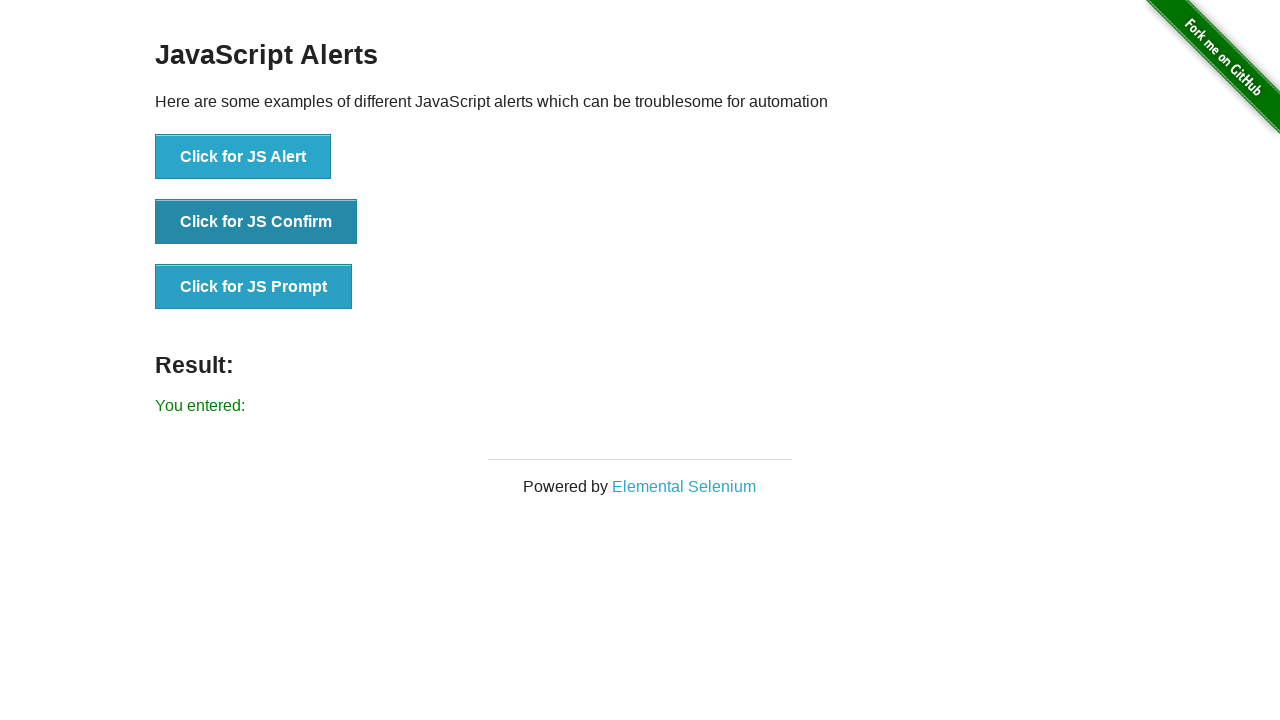

Waited for result element to be visible after entering prompt text
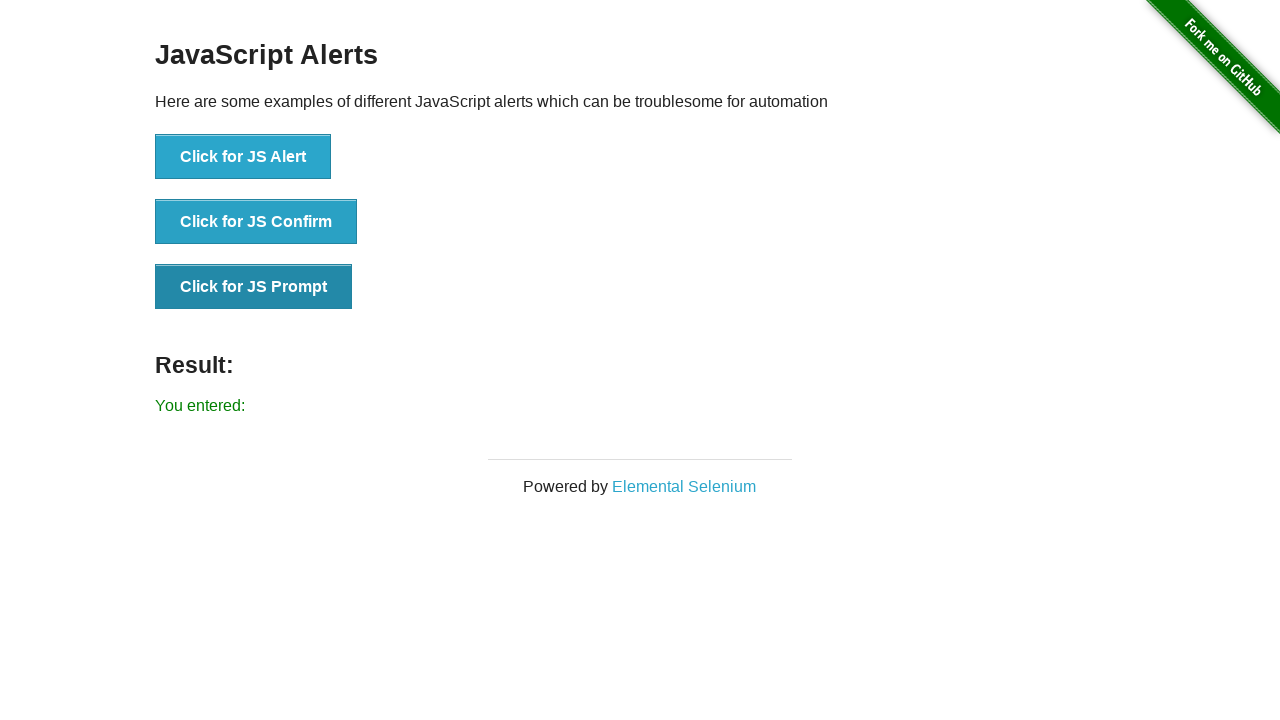

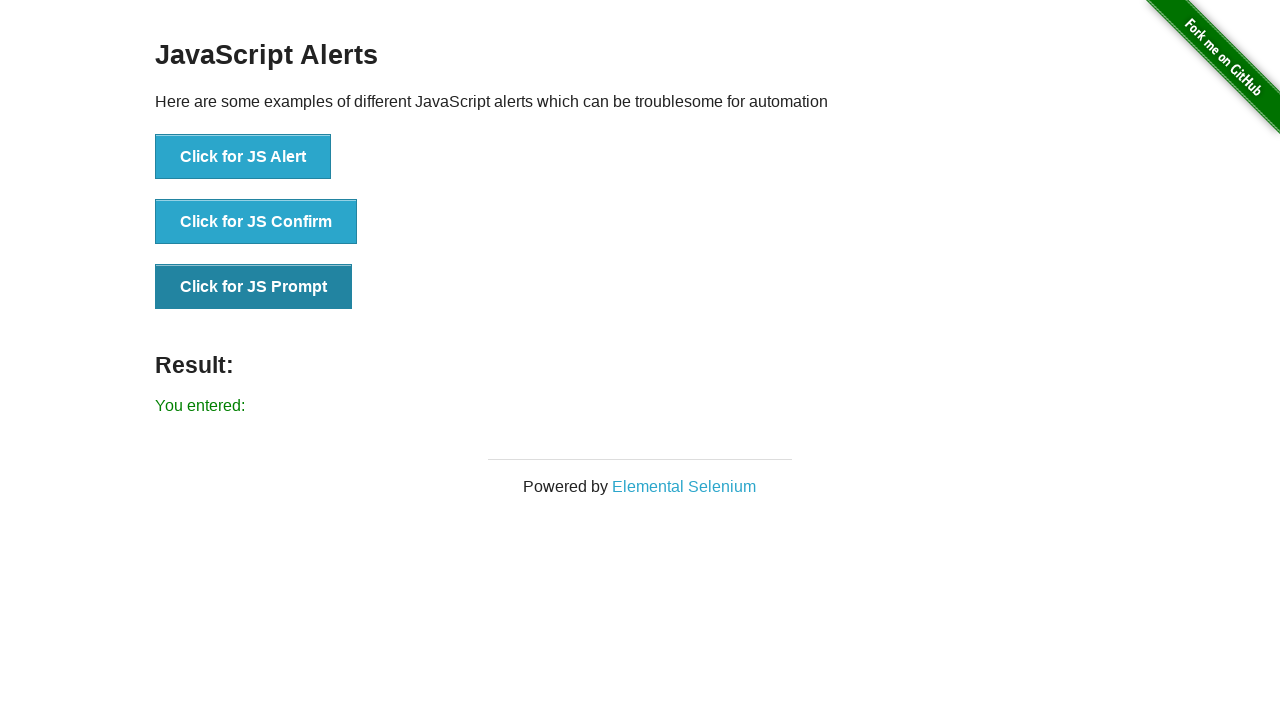